Navigates through multiple pages of a book catalog by clicking the 'next' button to browse different book listings

Starting URL: https://books.toscrape.com/

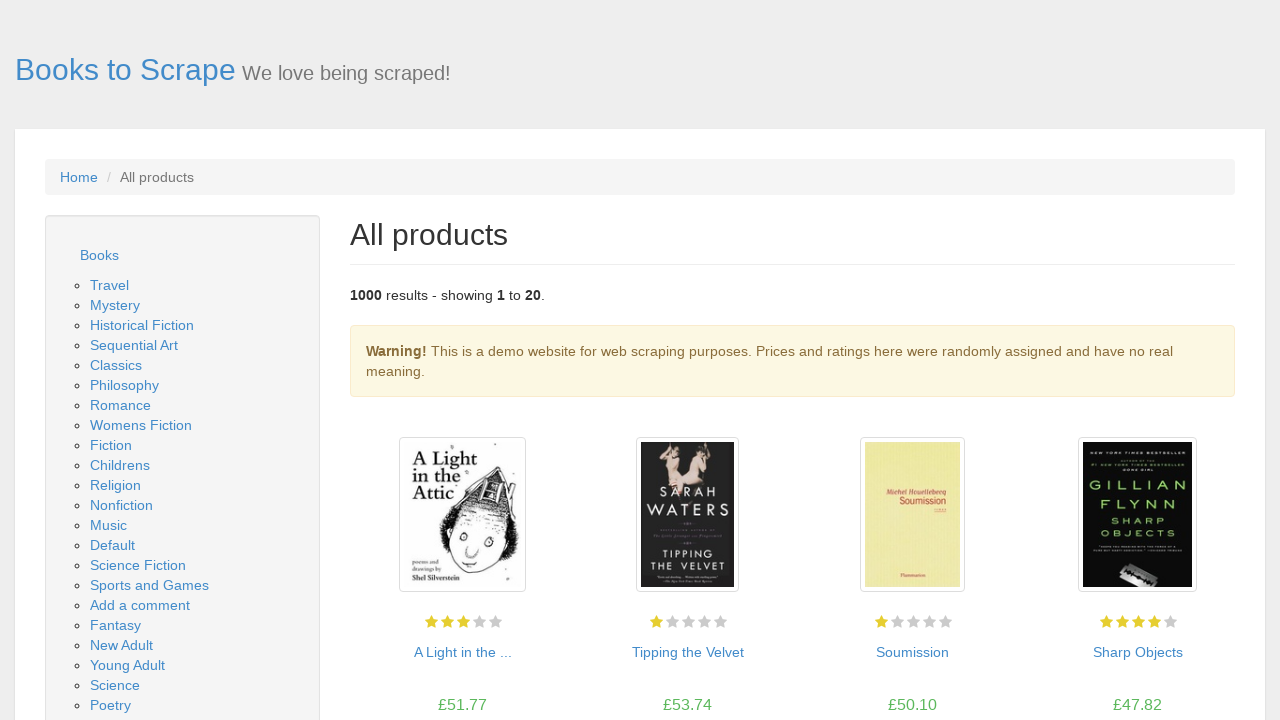

Book container loaded on page
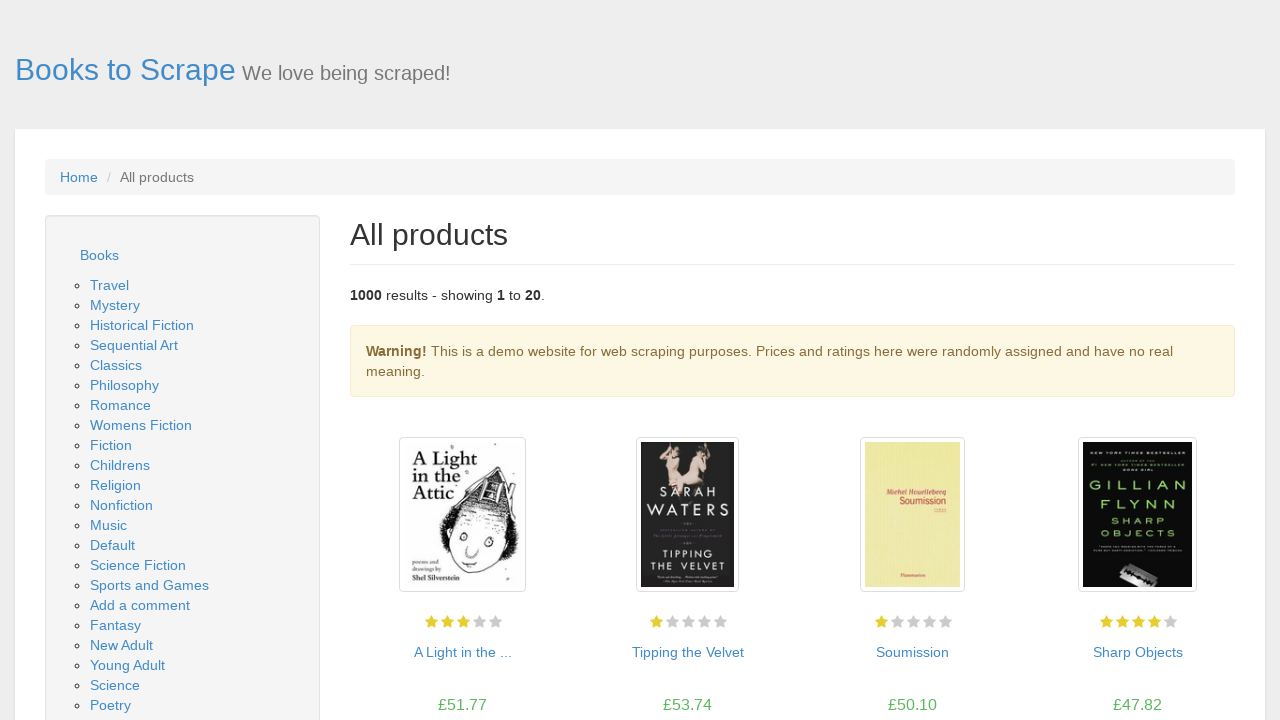

Located book container element
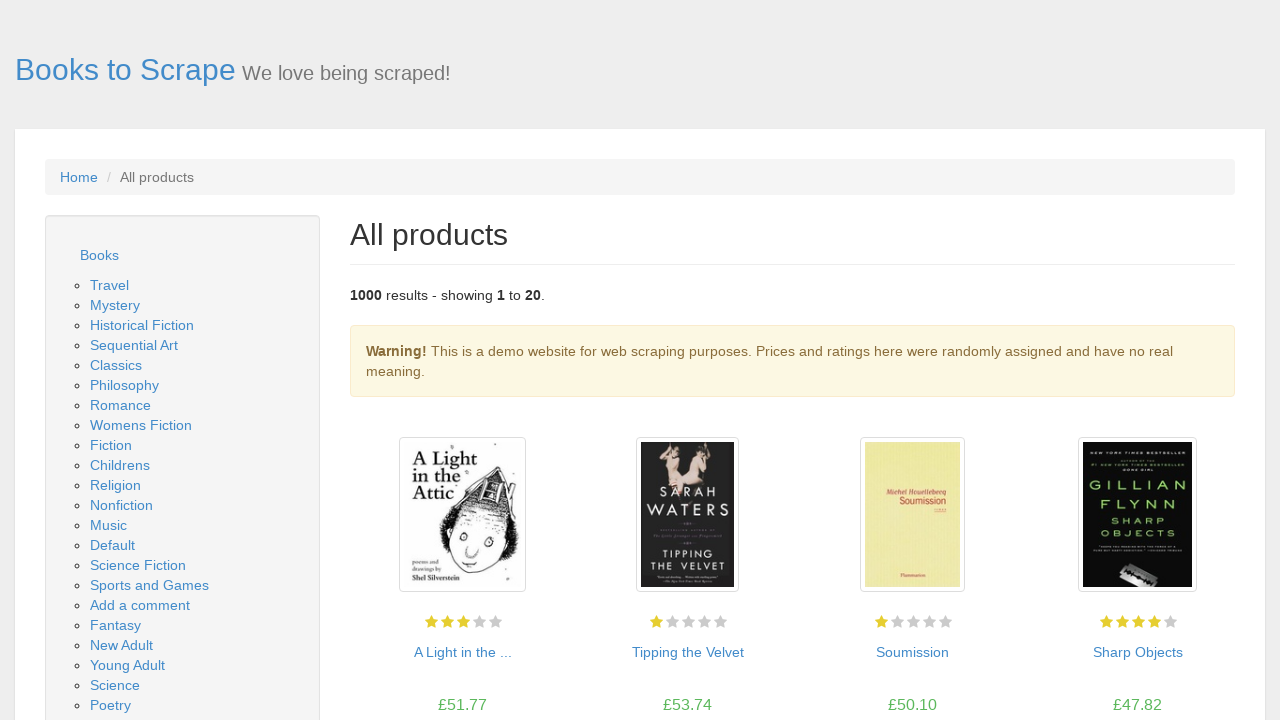

First book title link is ready
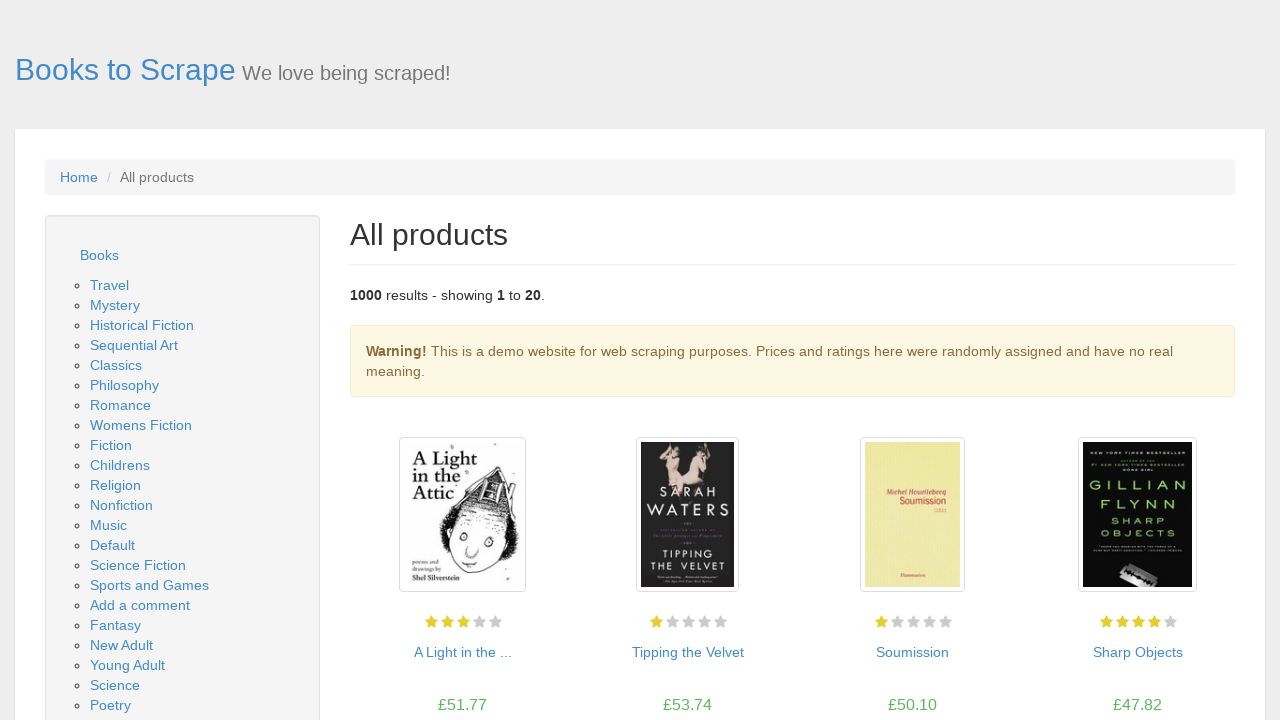

Book prices are displayed
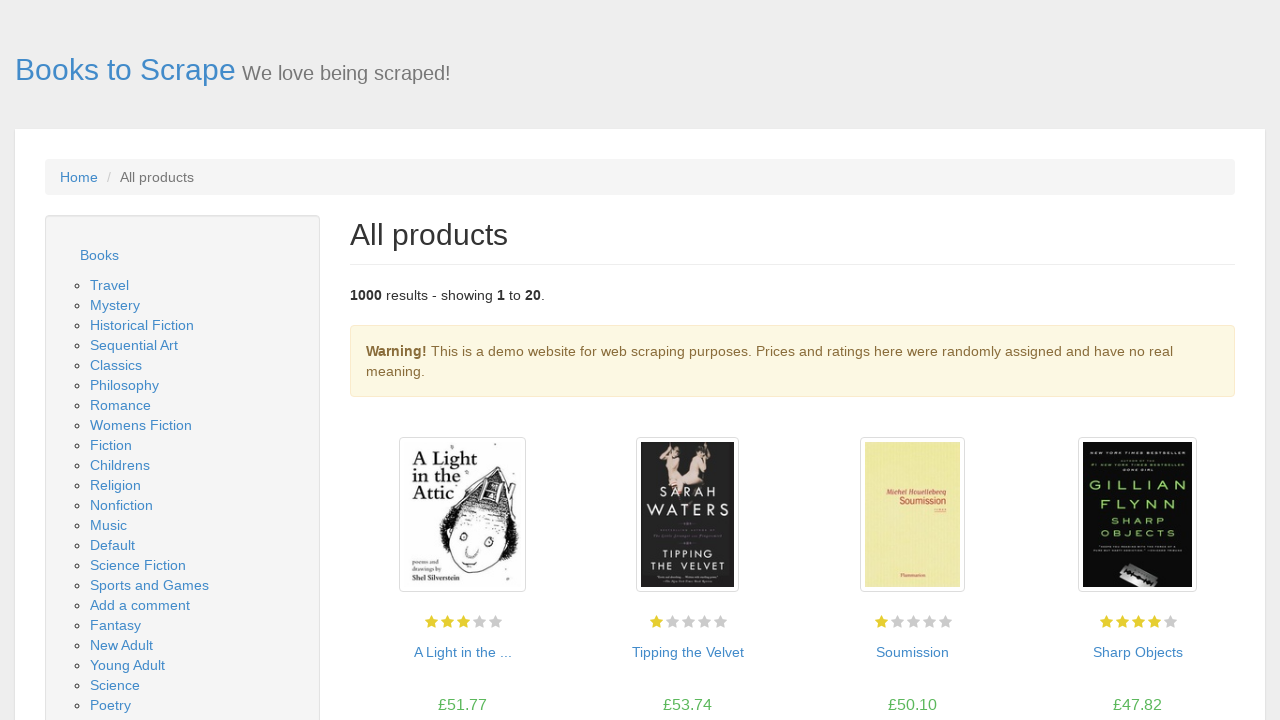

Clicked 'next' button to navigate to next page of catalog at (1206, 654) on text=next
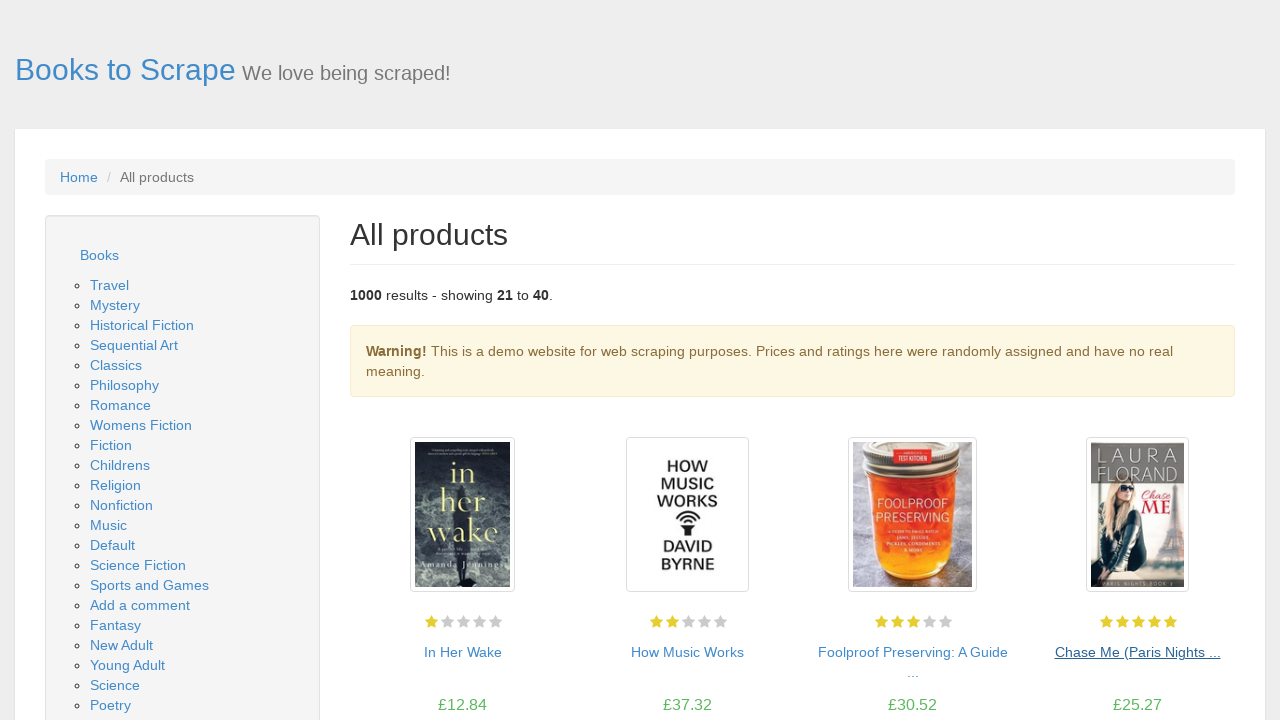

Book container loaded on page
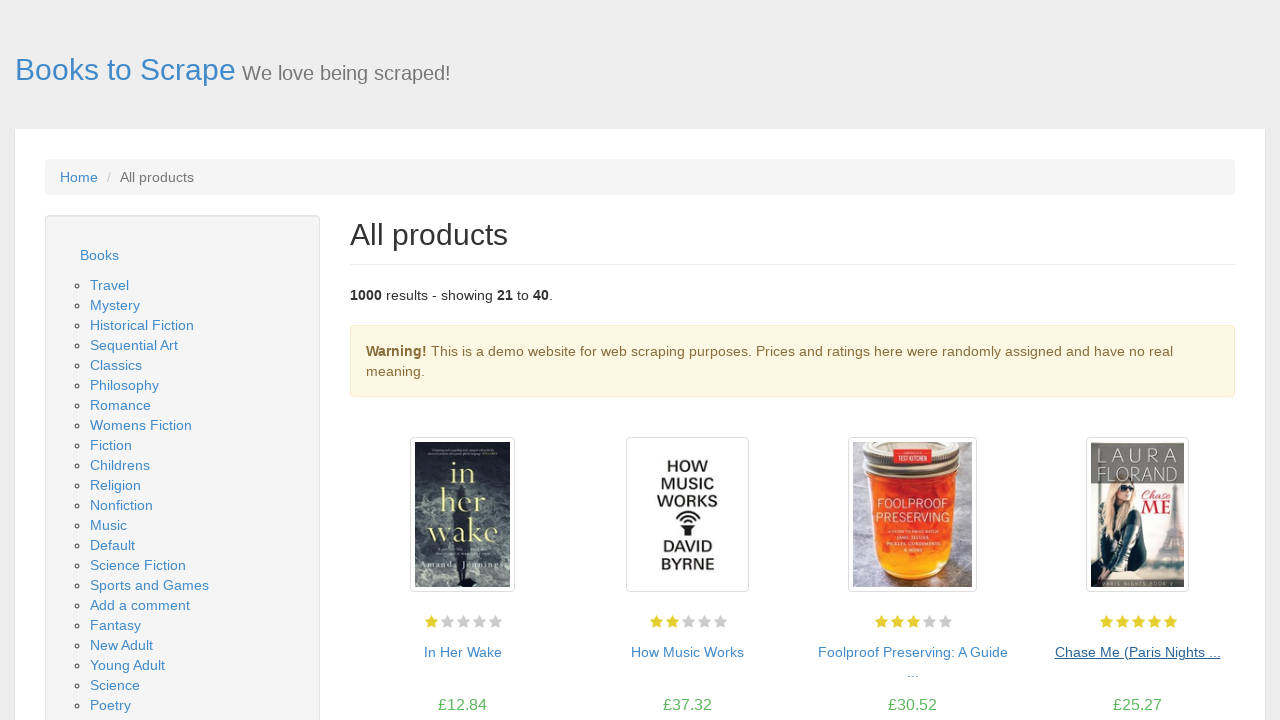

Located book container element
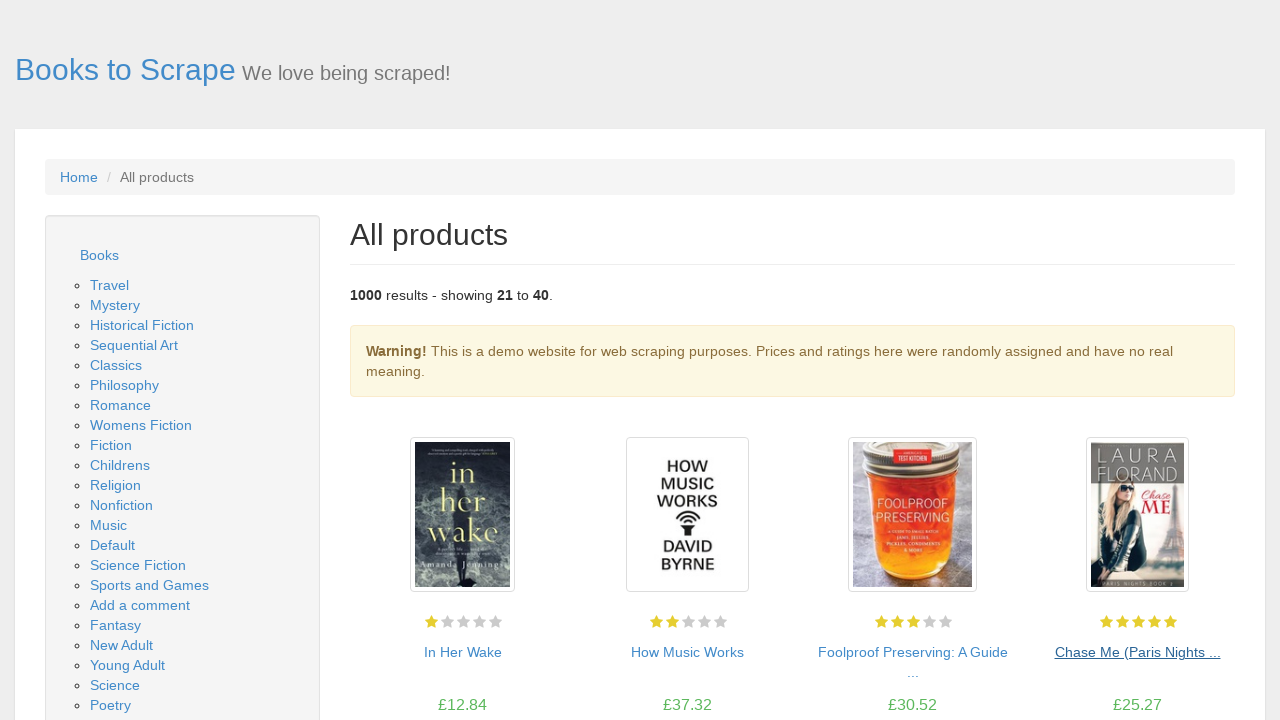

First book title link is ready
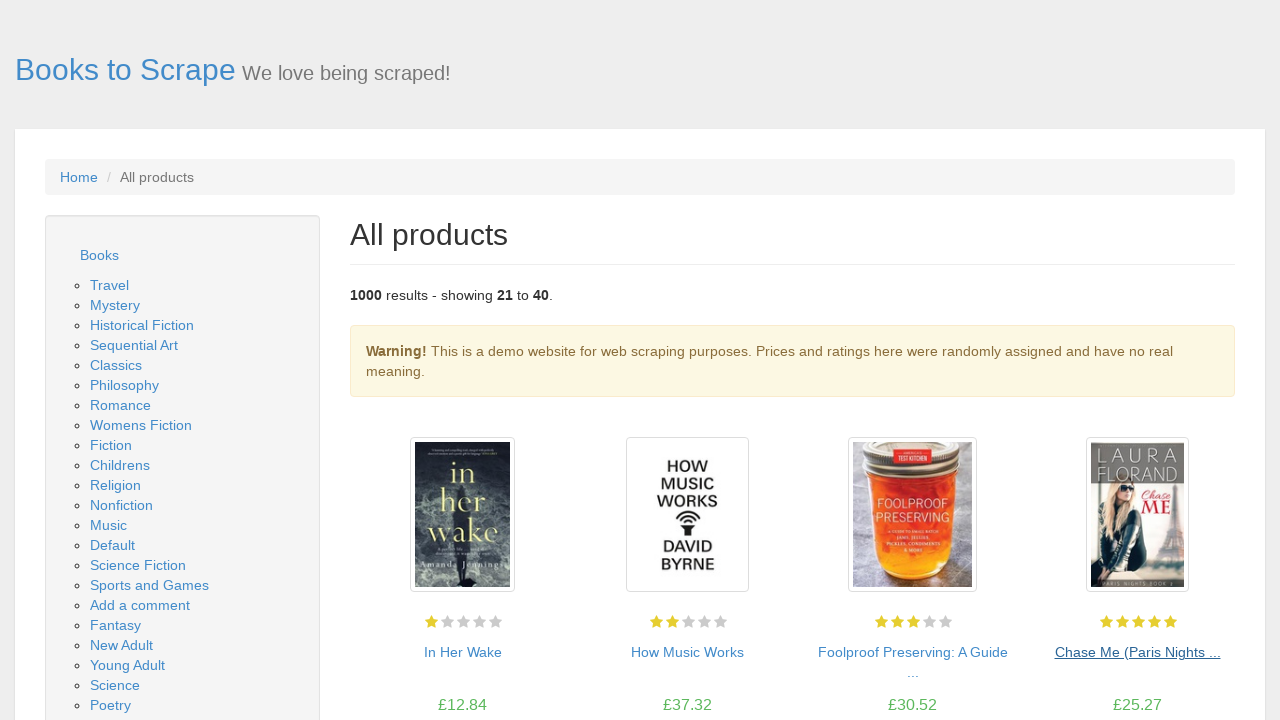

Book prices are displayed
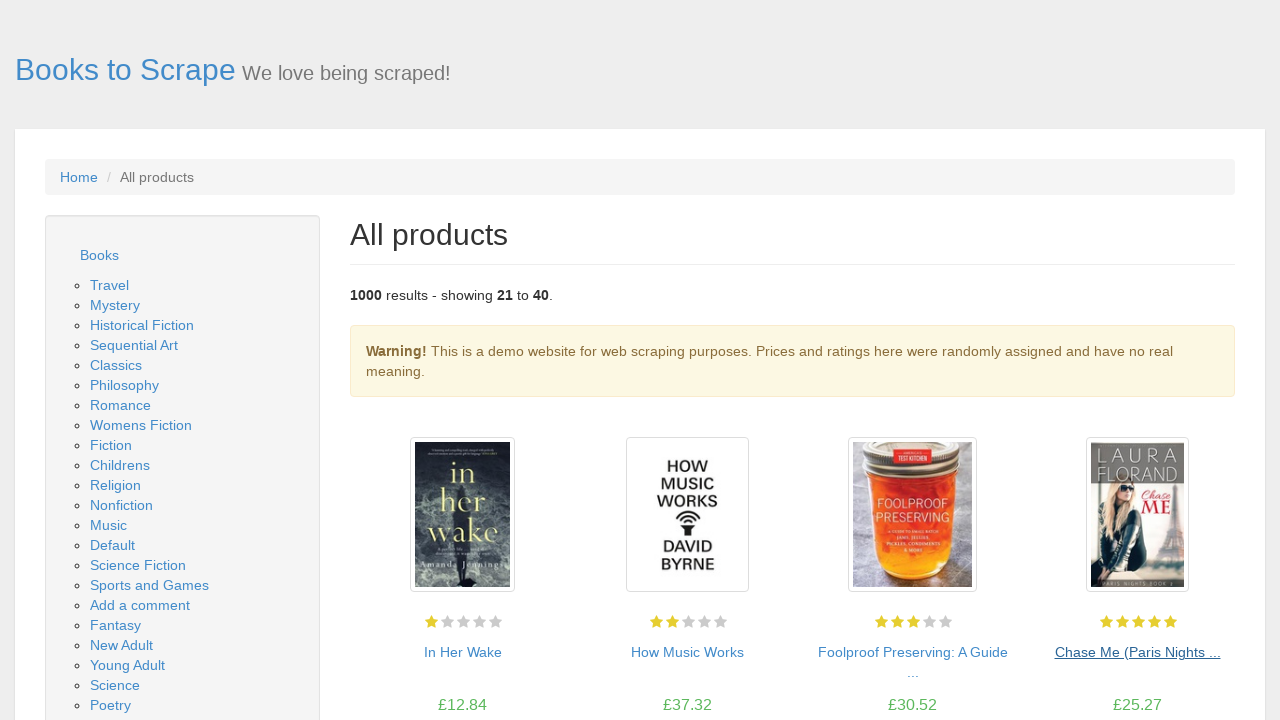

Clicked 'next' button to navigate to next page of catalog at (1206, 654) on text=next
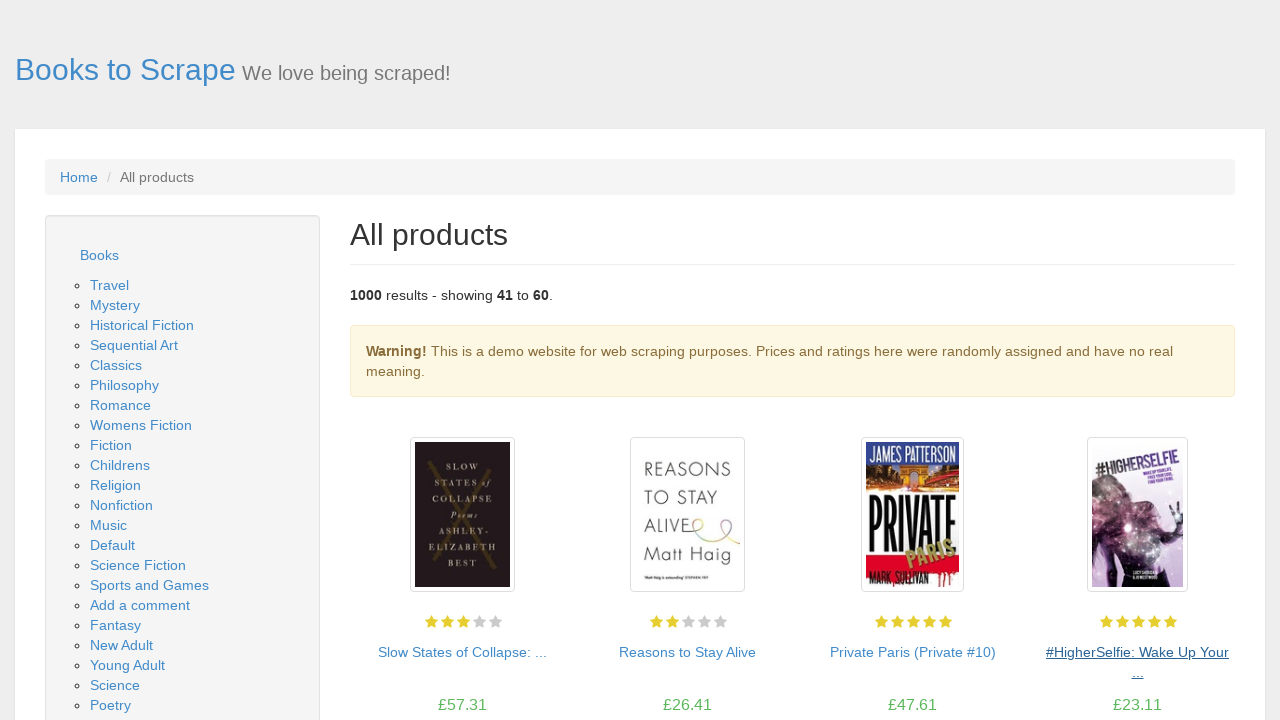

Book container loaded on page
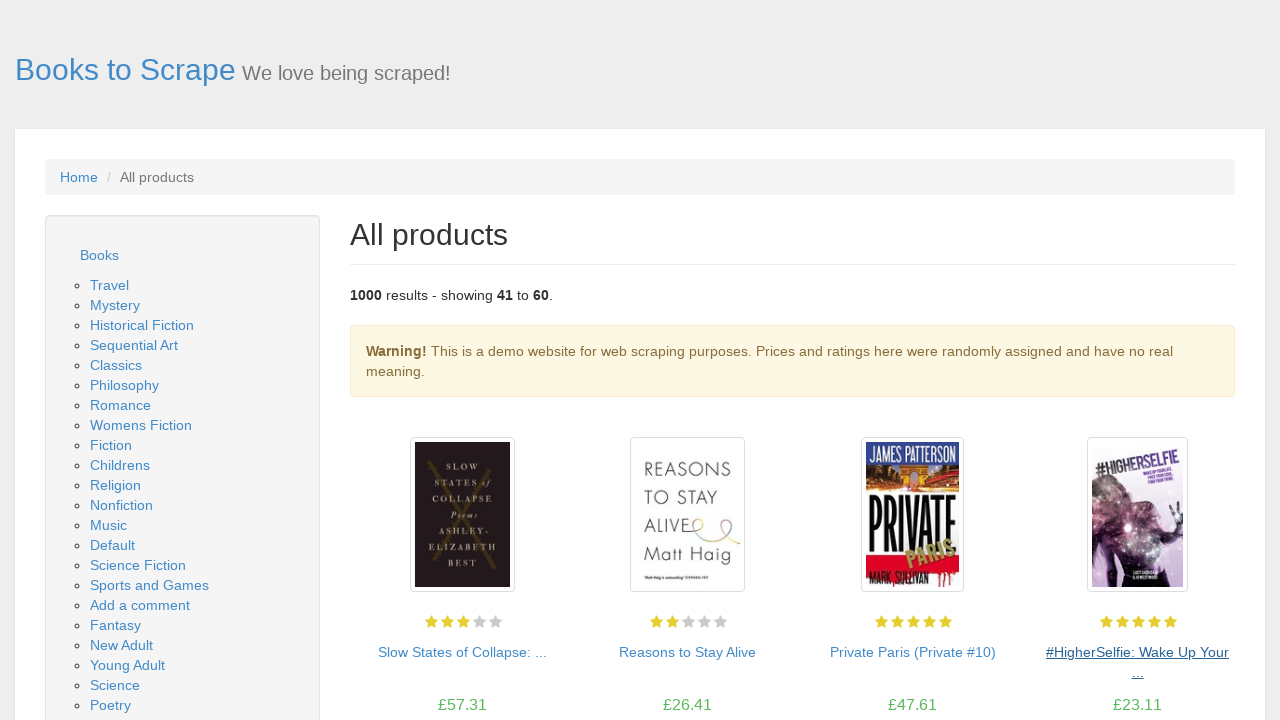

Located book container element
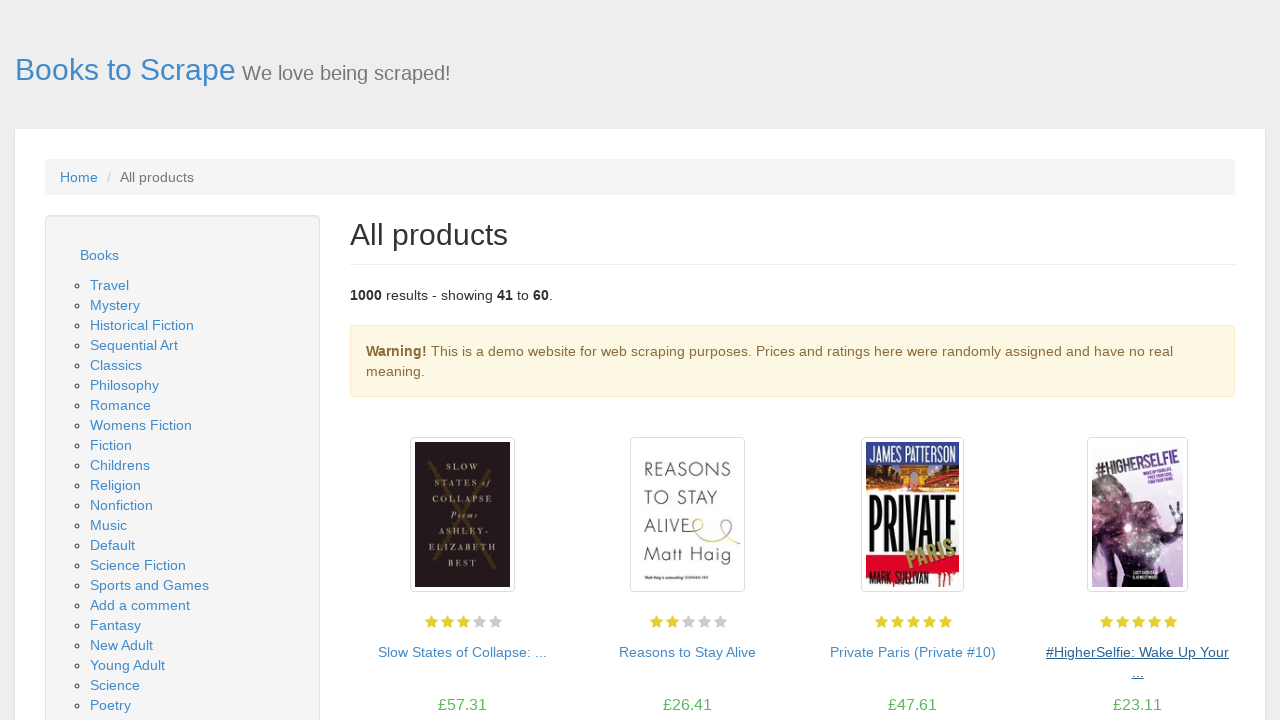

First book title link is ready
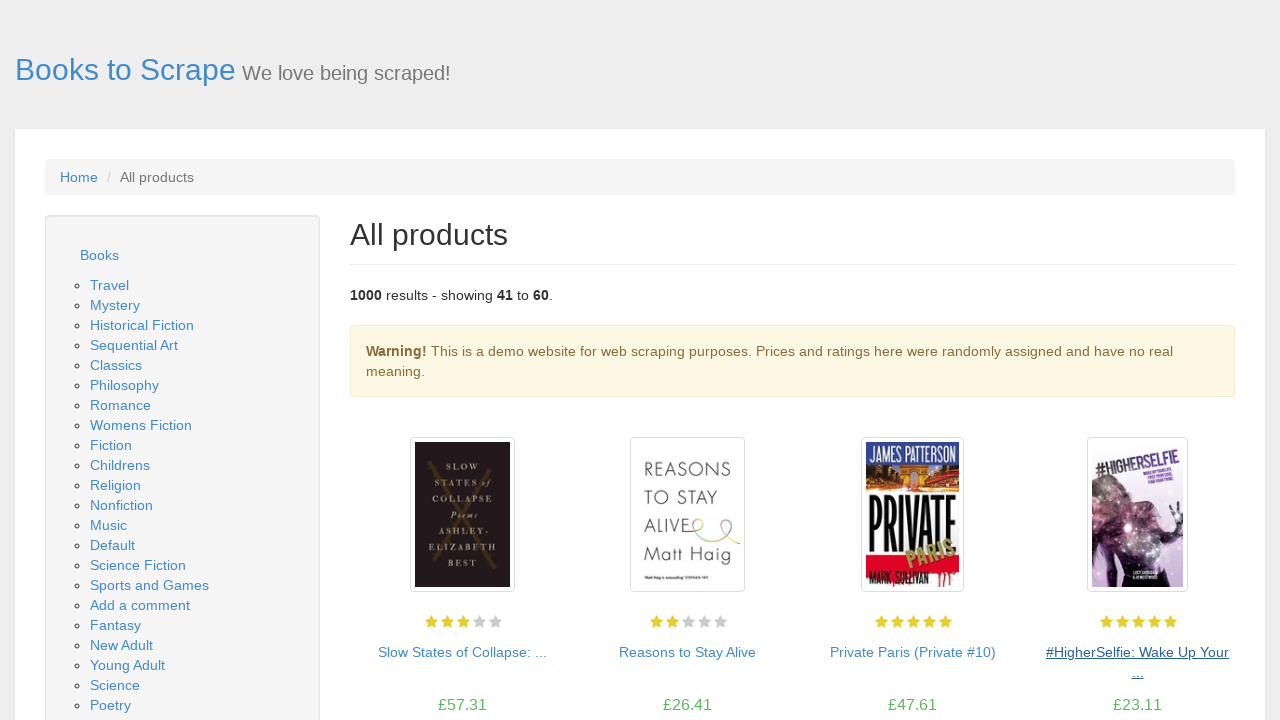

Book prices are displayed
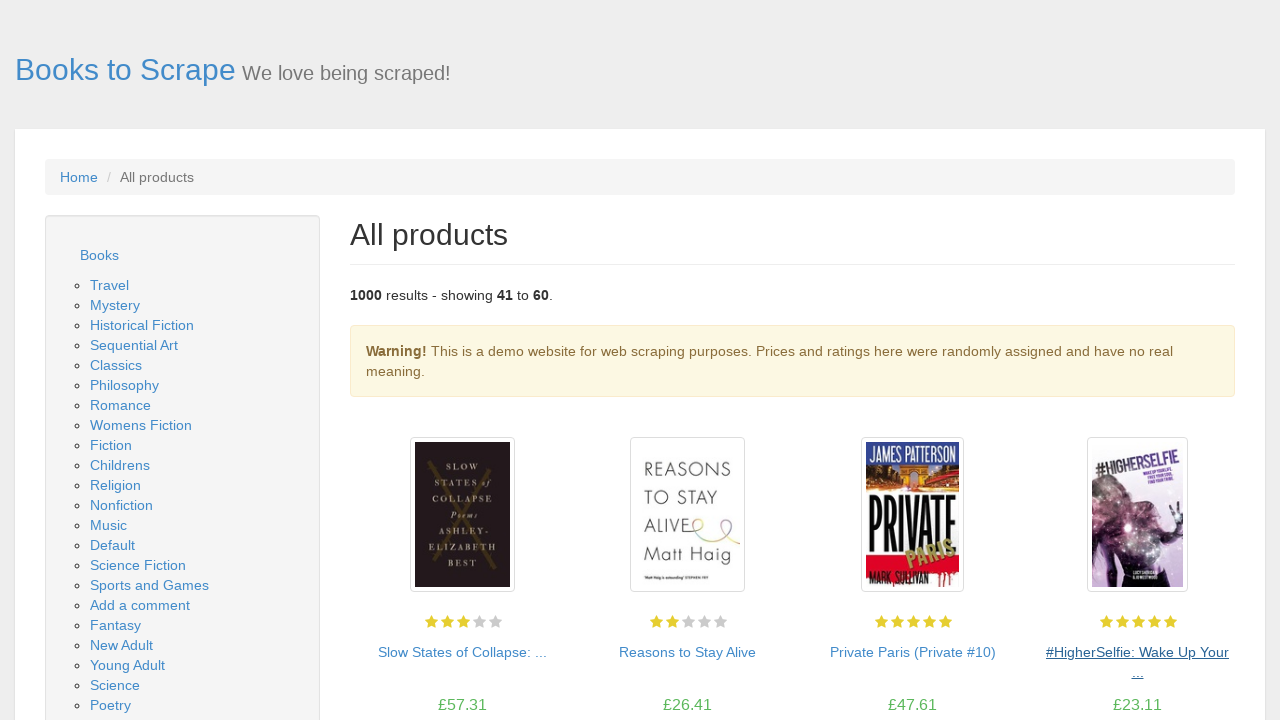

Clicked 'next' button to navigate to next page of catalog at (1206, 654) on text=next
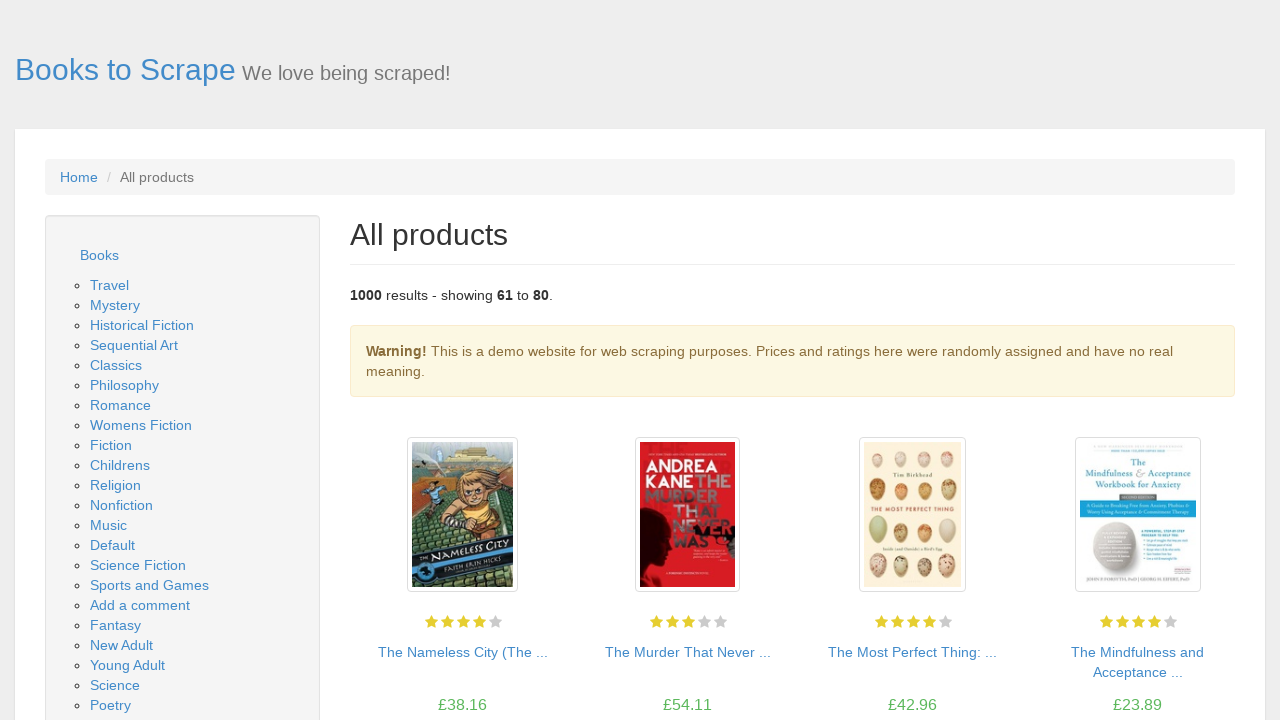

Book container loaded on page
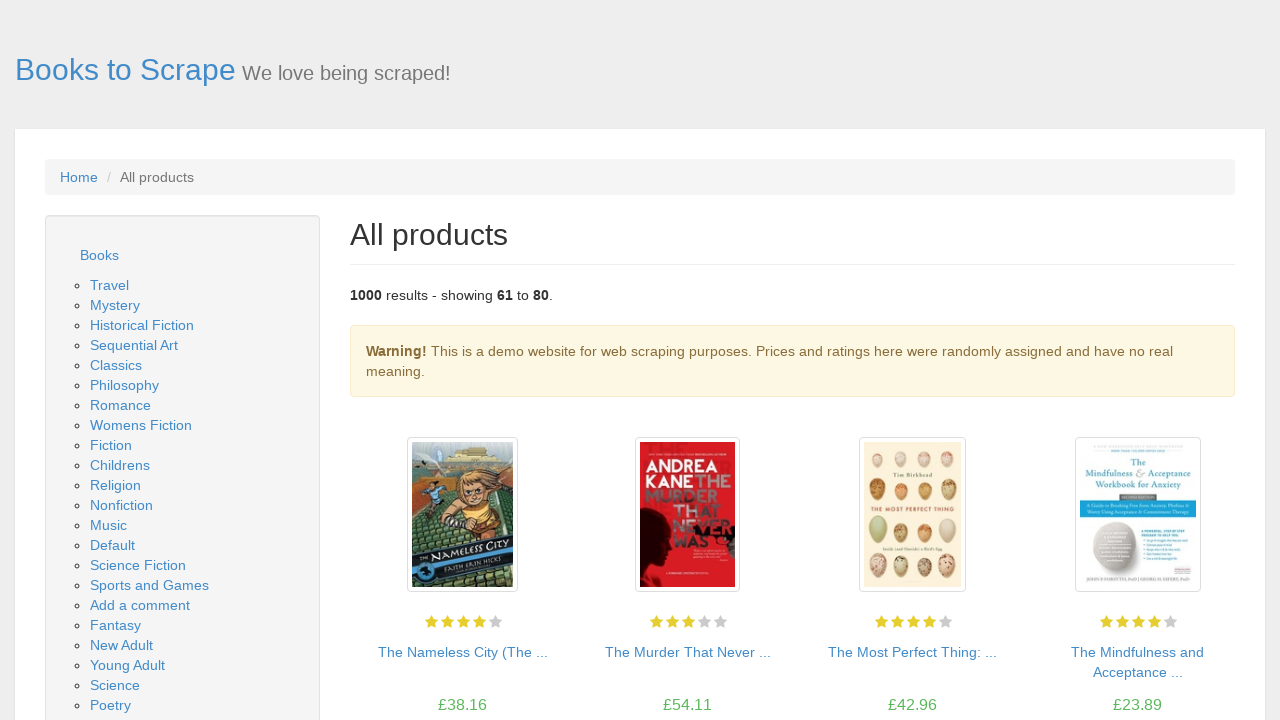

Located book container element
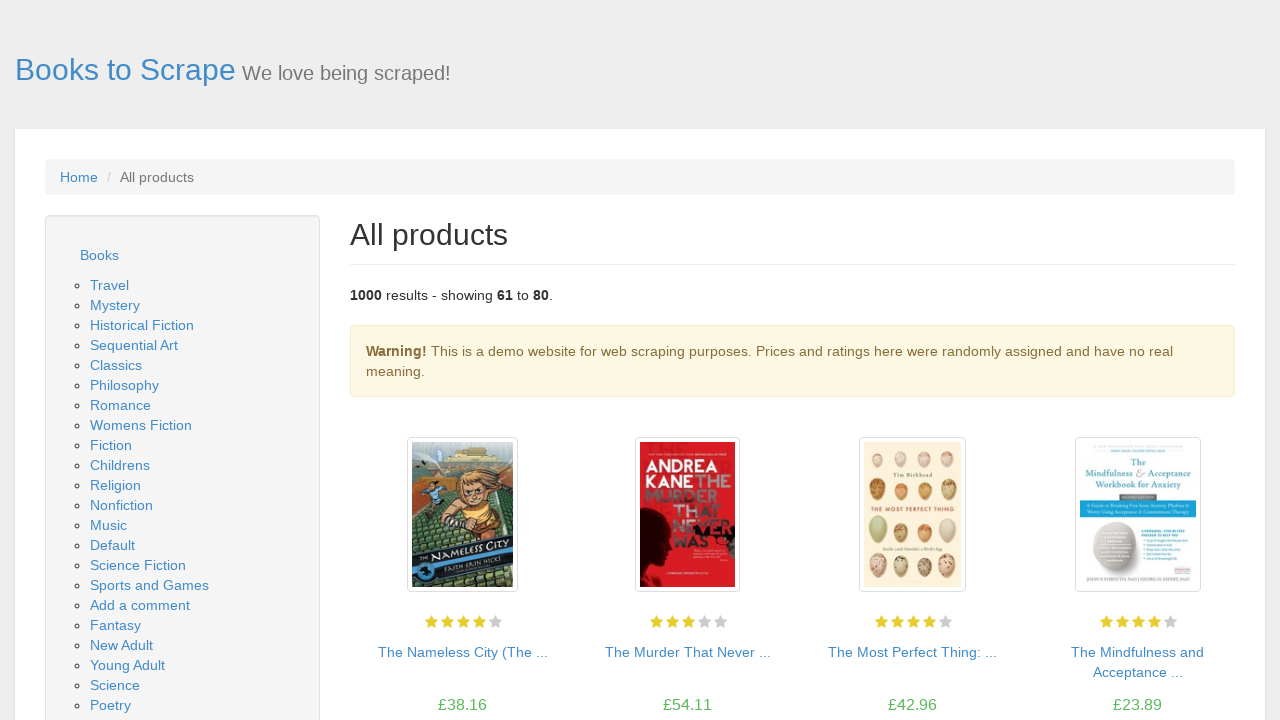

First book title link is ready
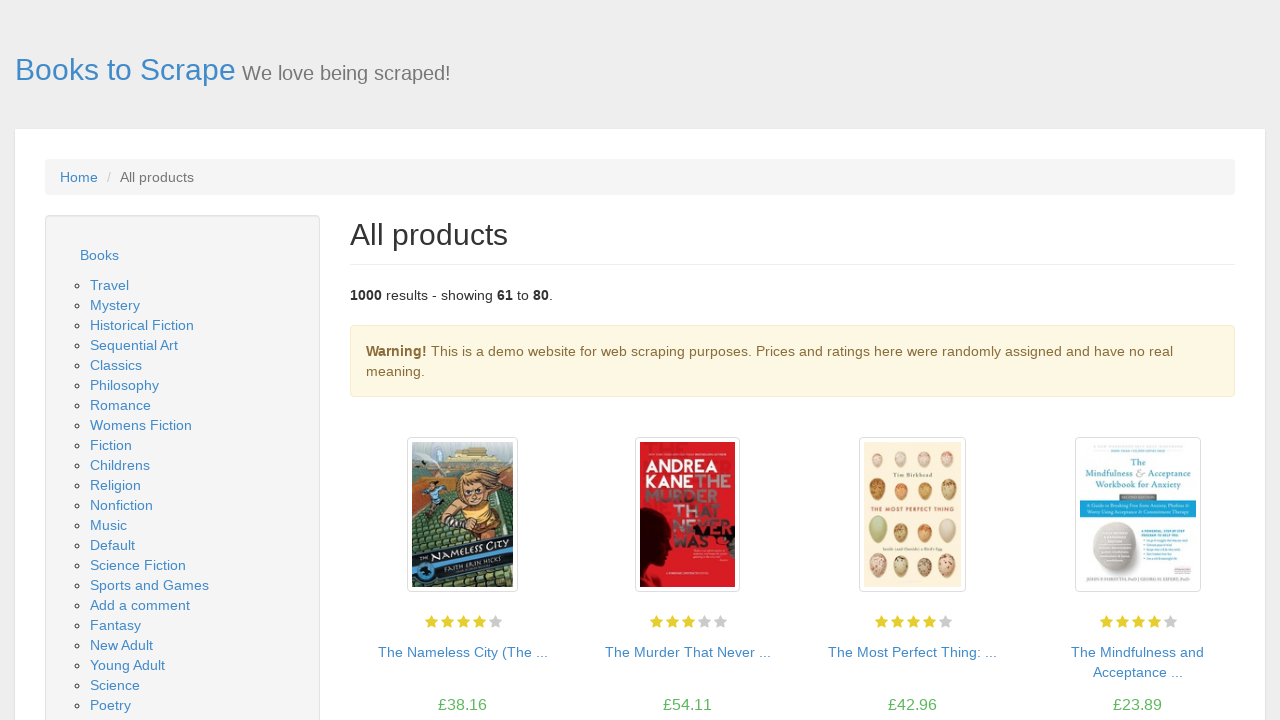

Book prices are displayed
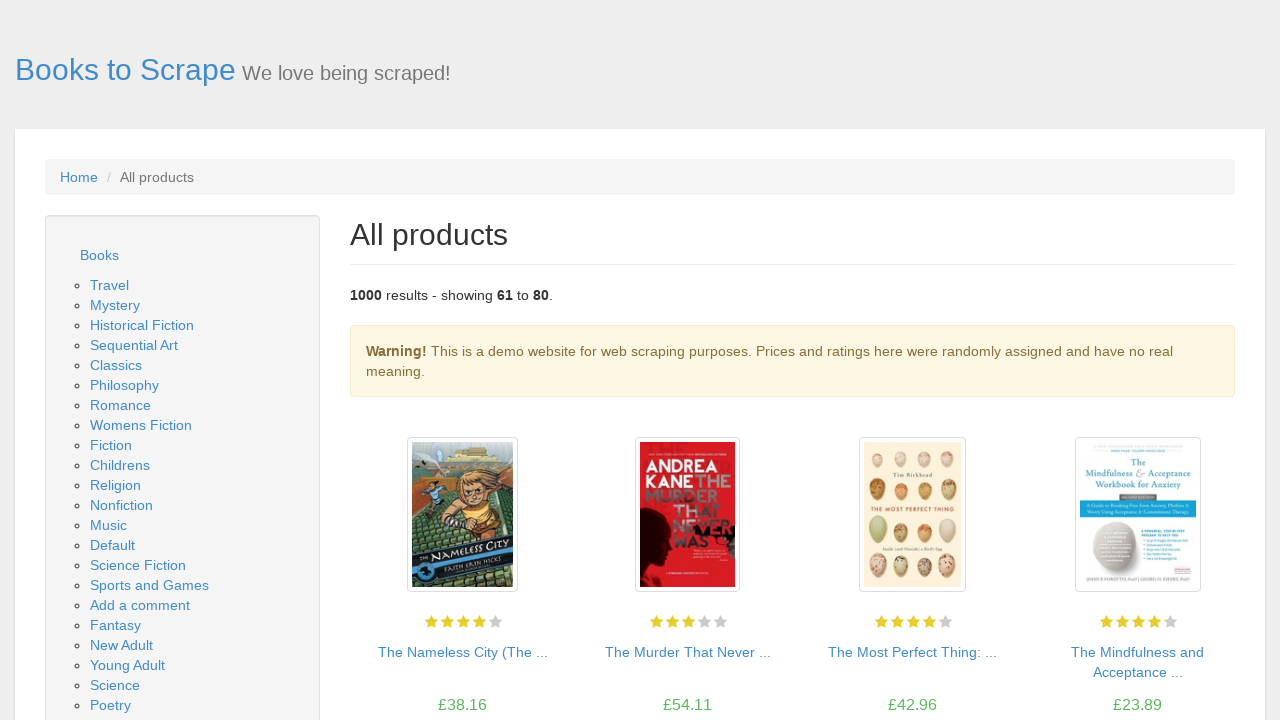

Clicked 'next' button to navigate to next page of catalog at (1206, 654) on text=next
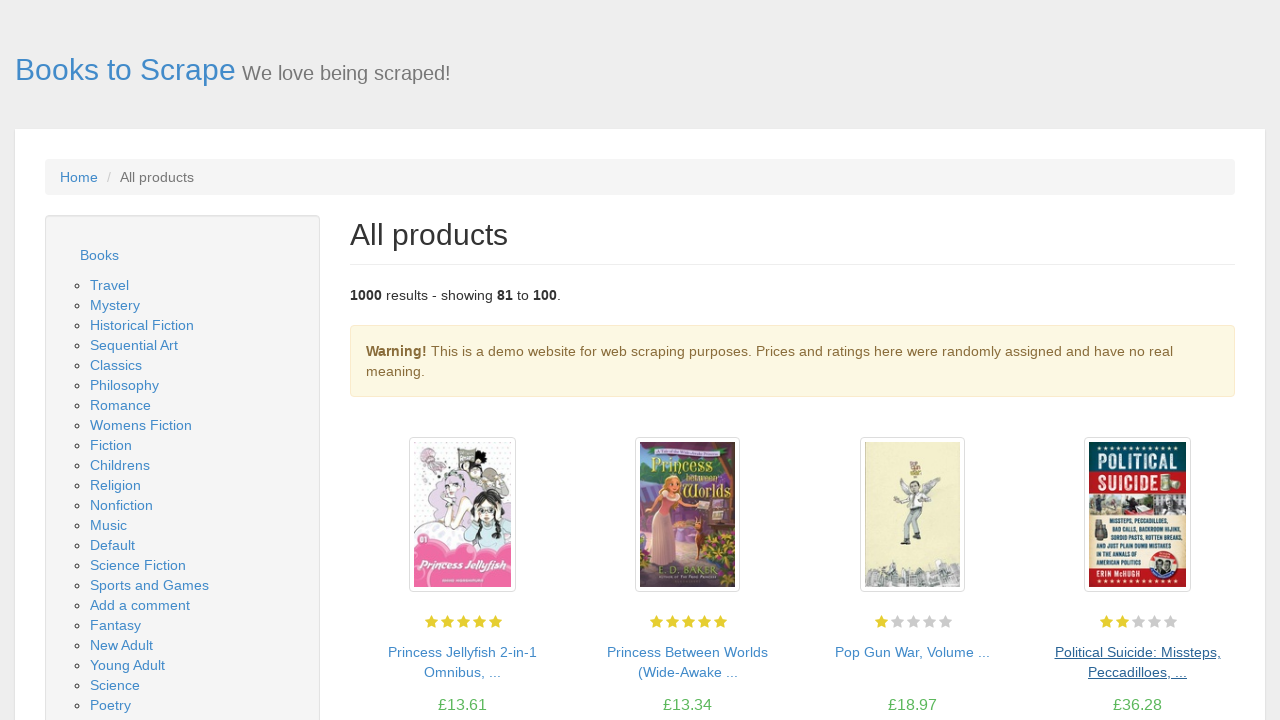

Book container loaded on page
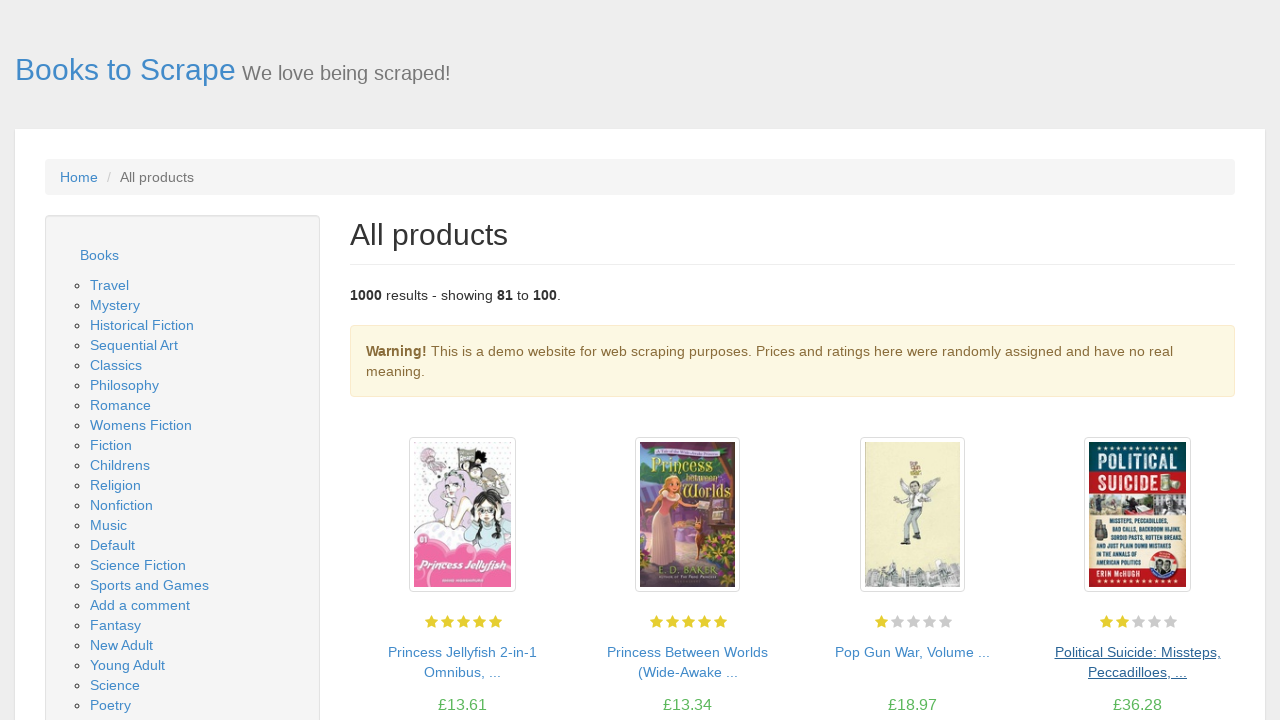

Located book container element
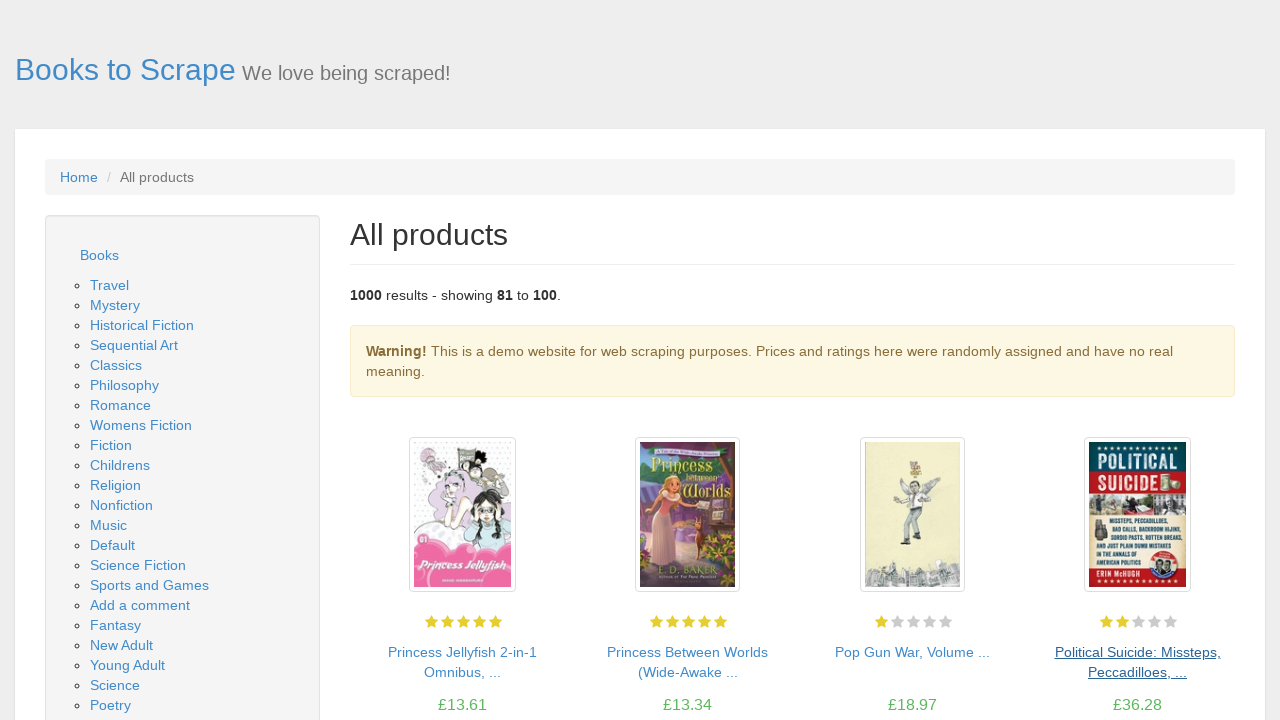

First book title link is ready
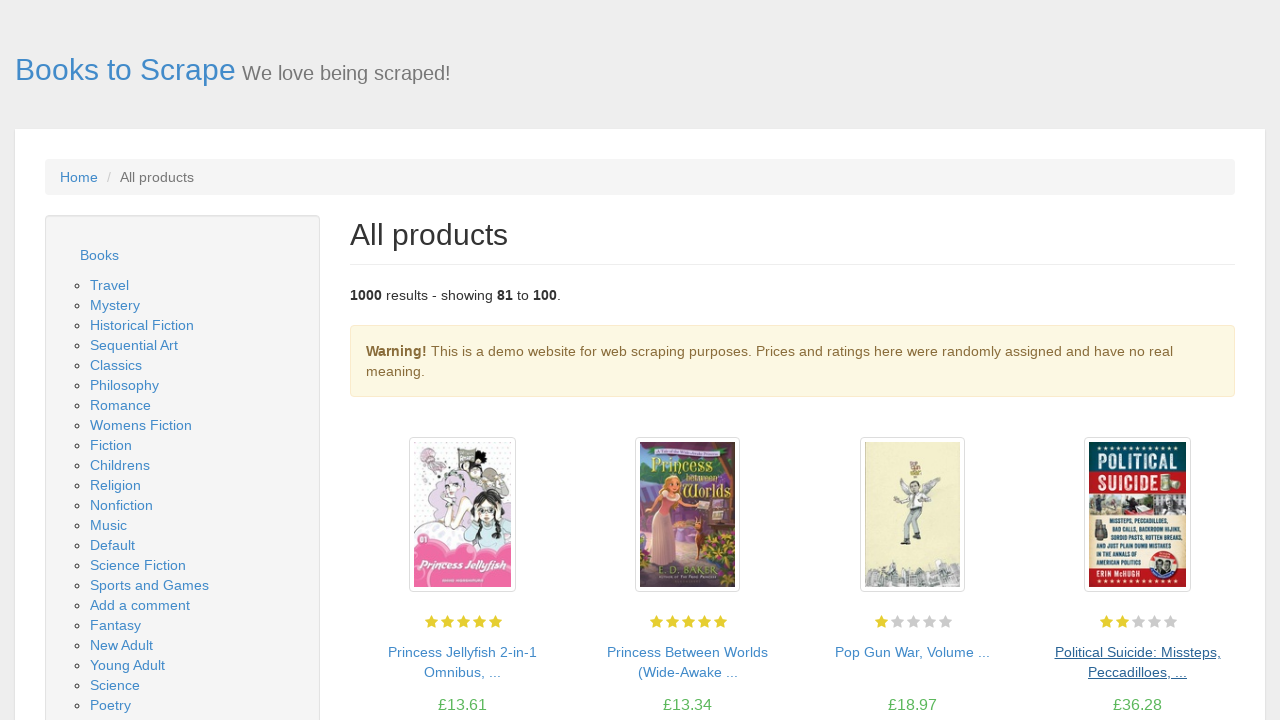

Book prices are displayed
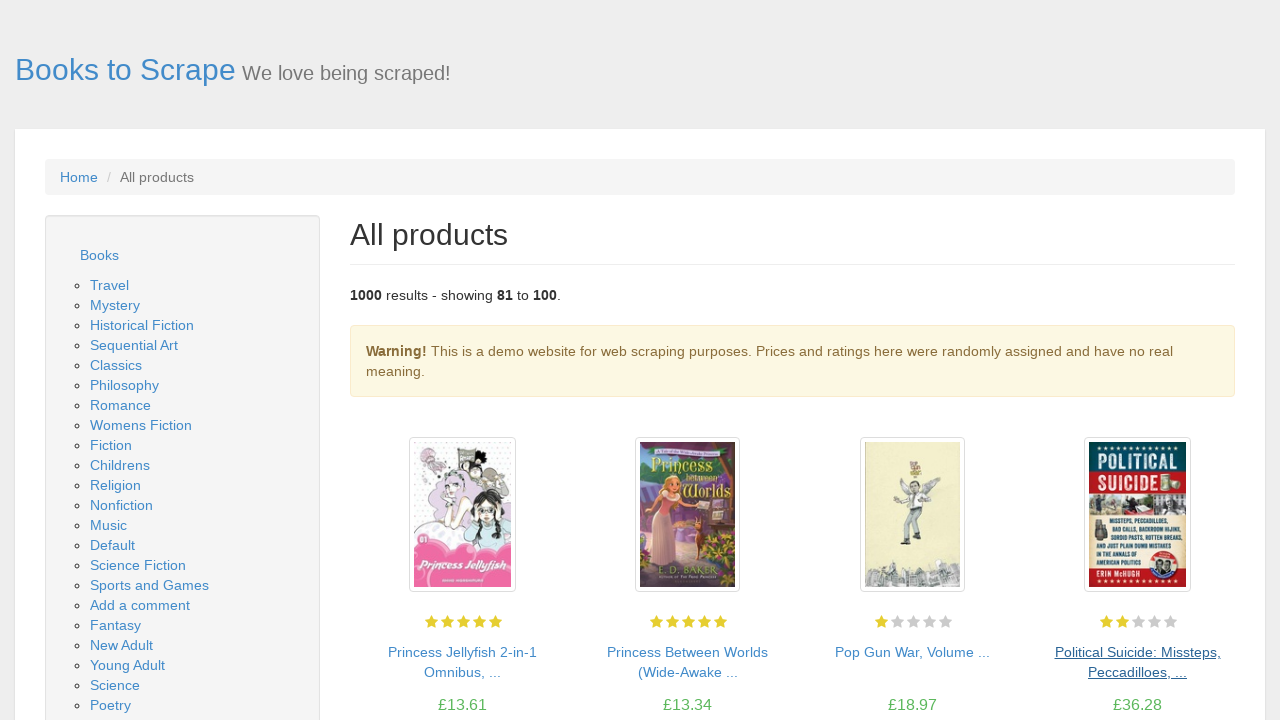

Clicked 'next' button to navigate to next page of catalog at (1206, 654) on text=next
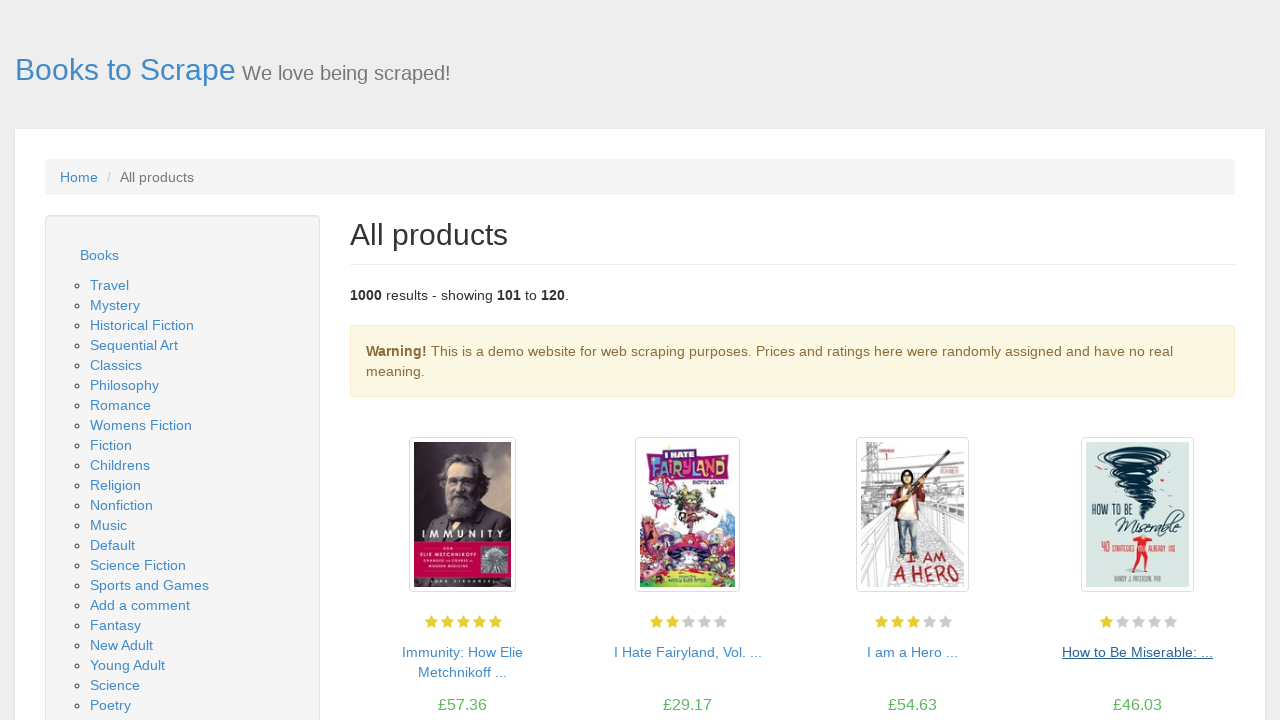

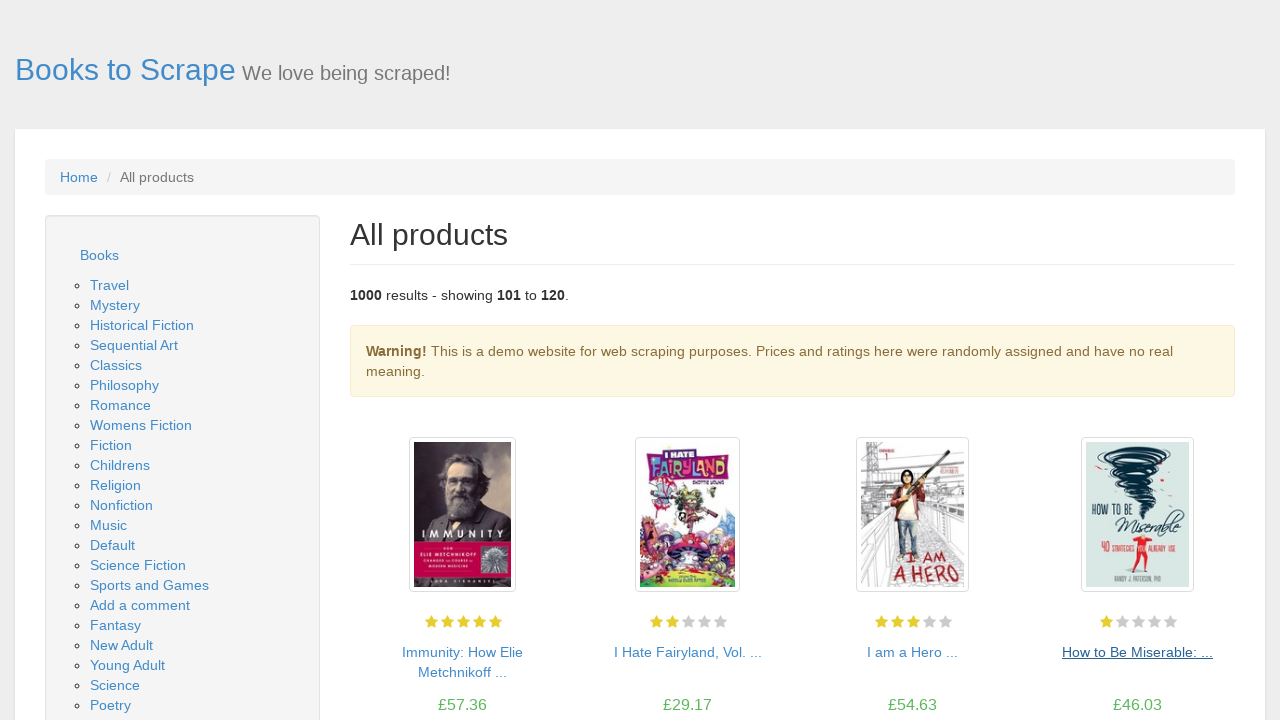